Tests a floating menu by scrolling down the page using JavaScript execution and verifying that a "Powered by" text element remains visible at the bottom of the page.

Starting URL: http://the-internet.herokuapp.com/floating_menu#home

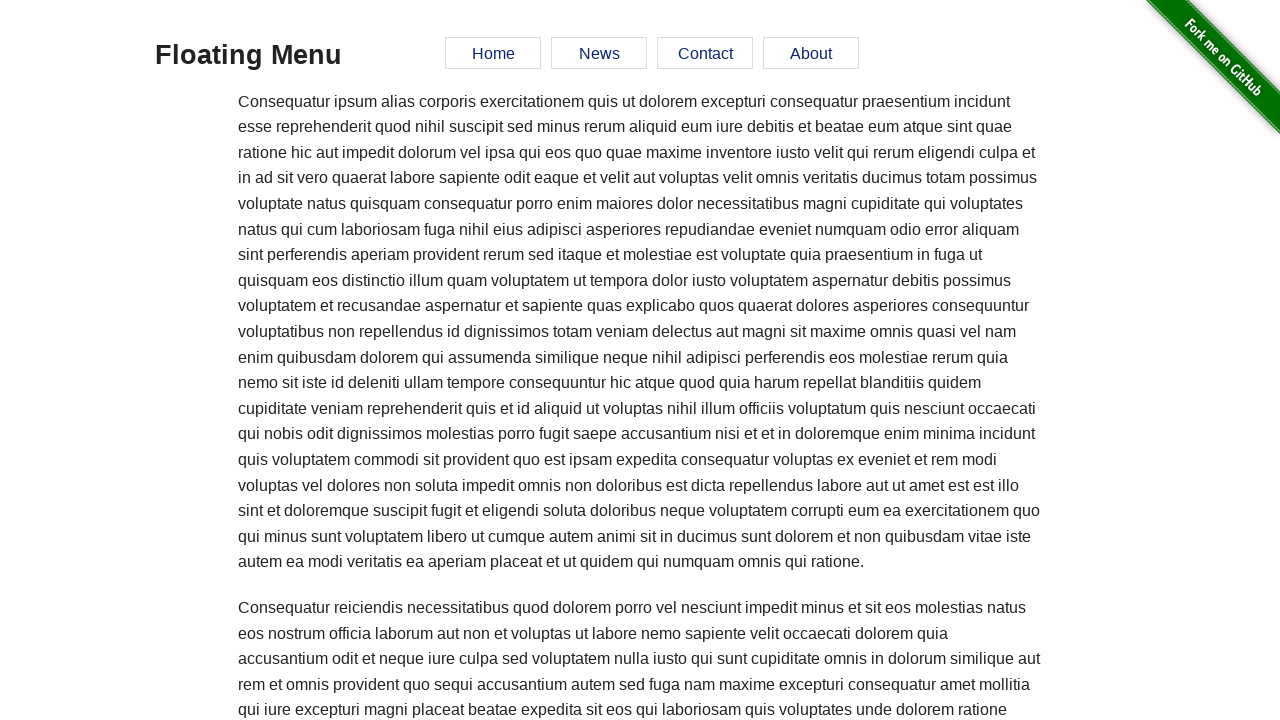

Scrolled down the page by 4500 pixels using JavaScript
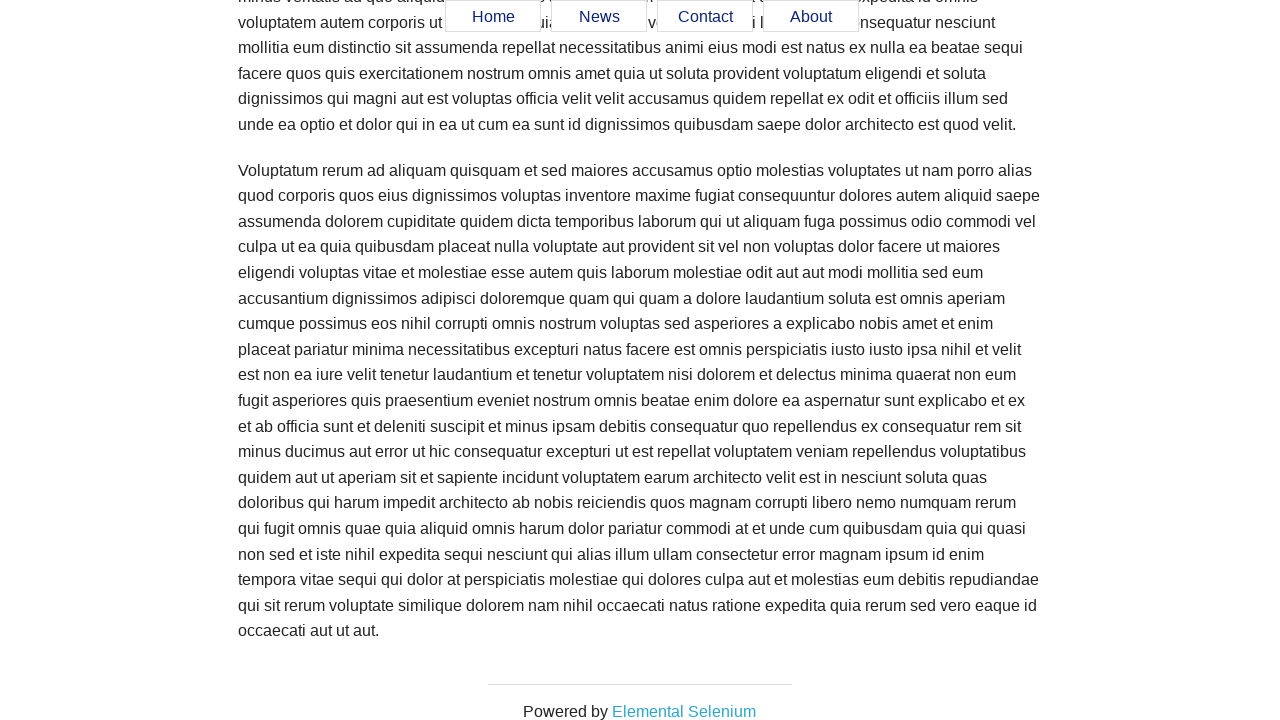

Waited for 'Powered by' text element to become visible
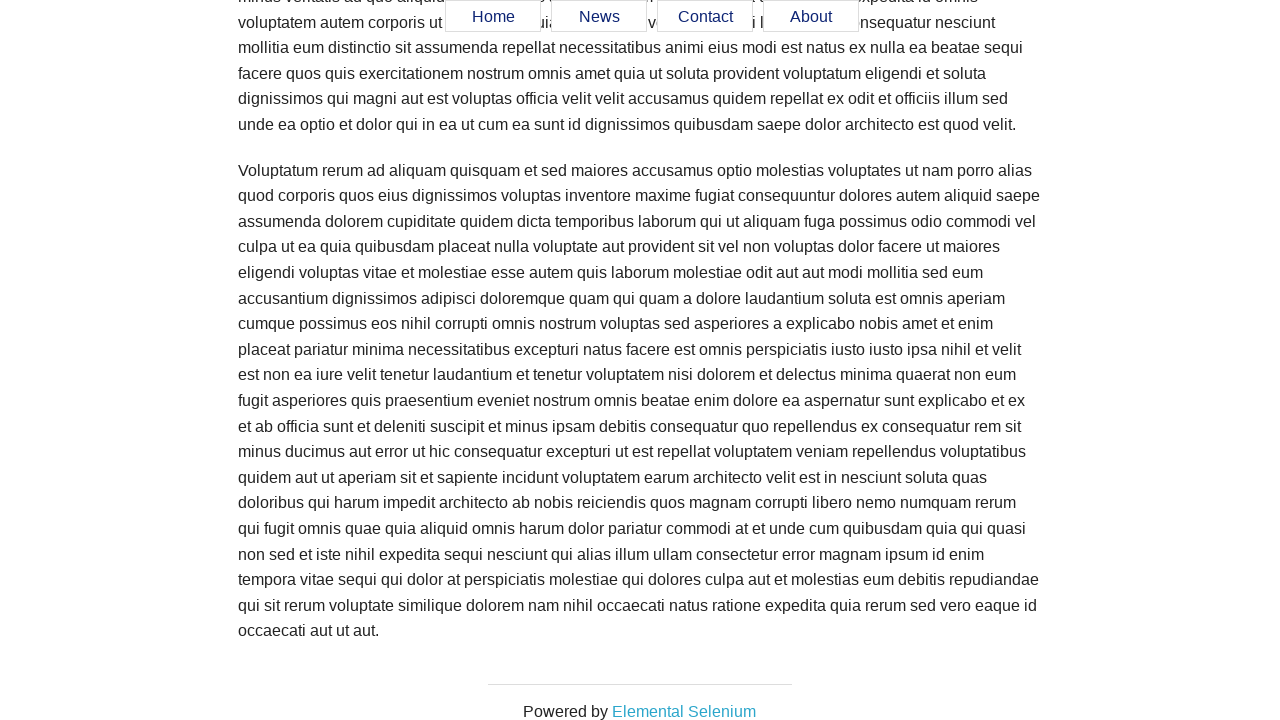

Verified that 'Powered by' element is visible
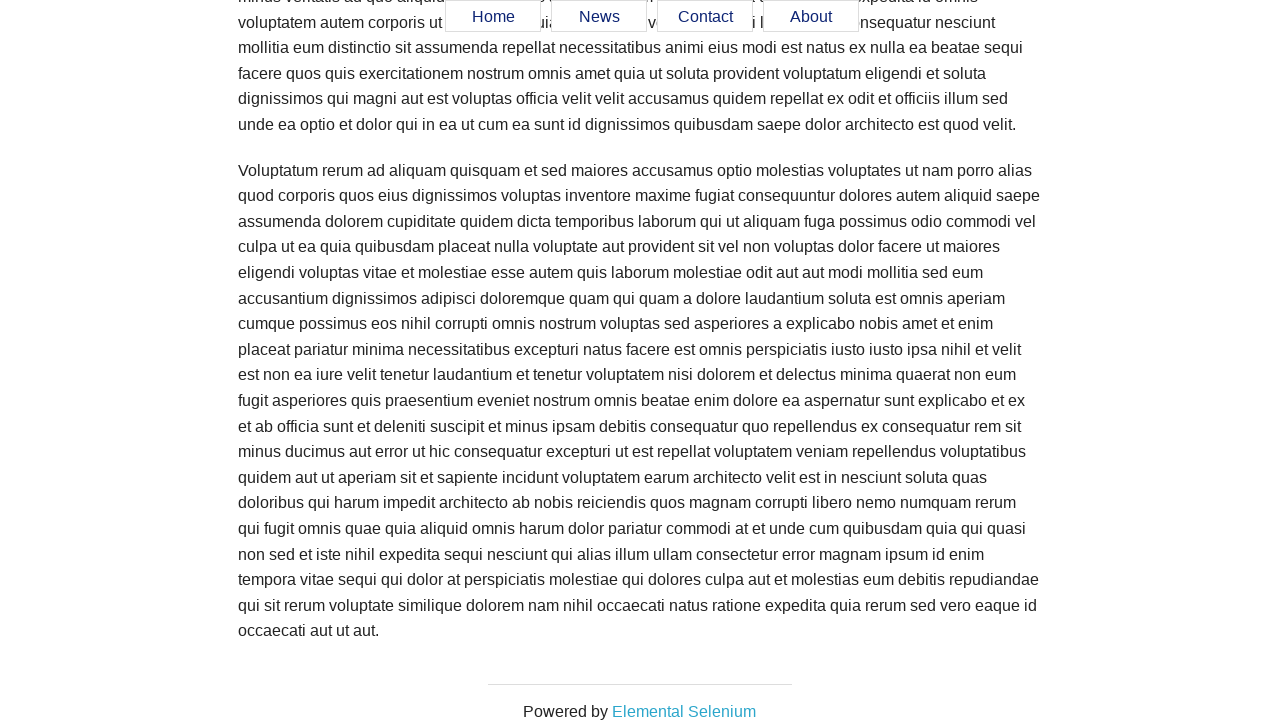

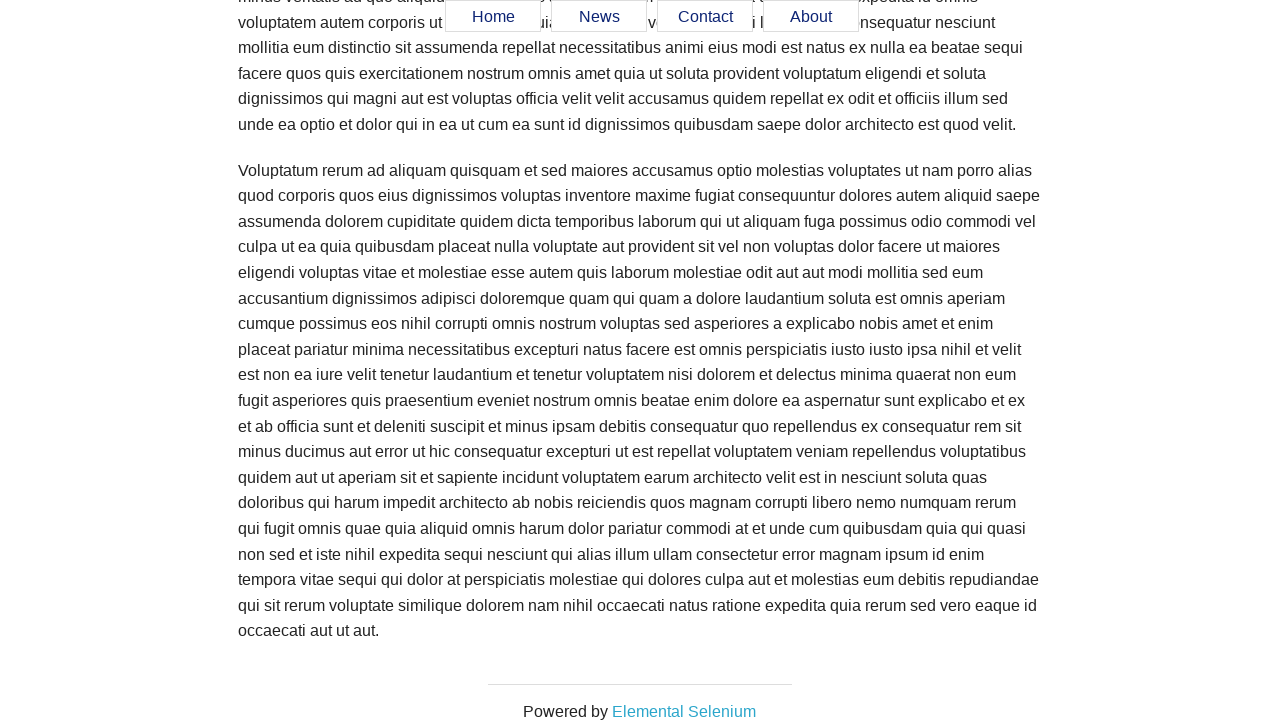